Tests drag and drop functionality by dragging an element from source to destination

Starting URL: https://testautomationpractice.blogspot.com/

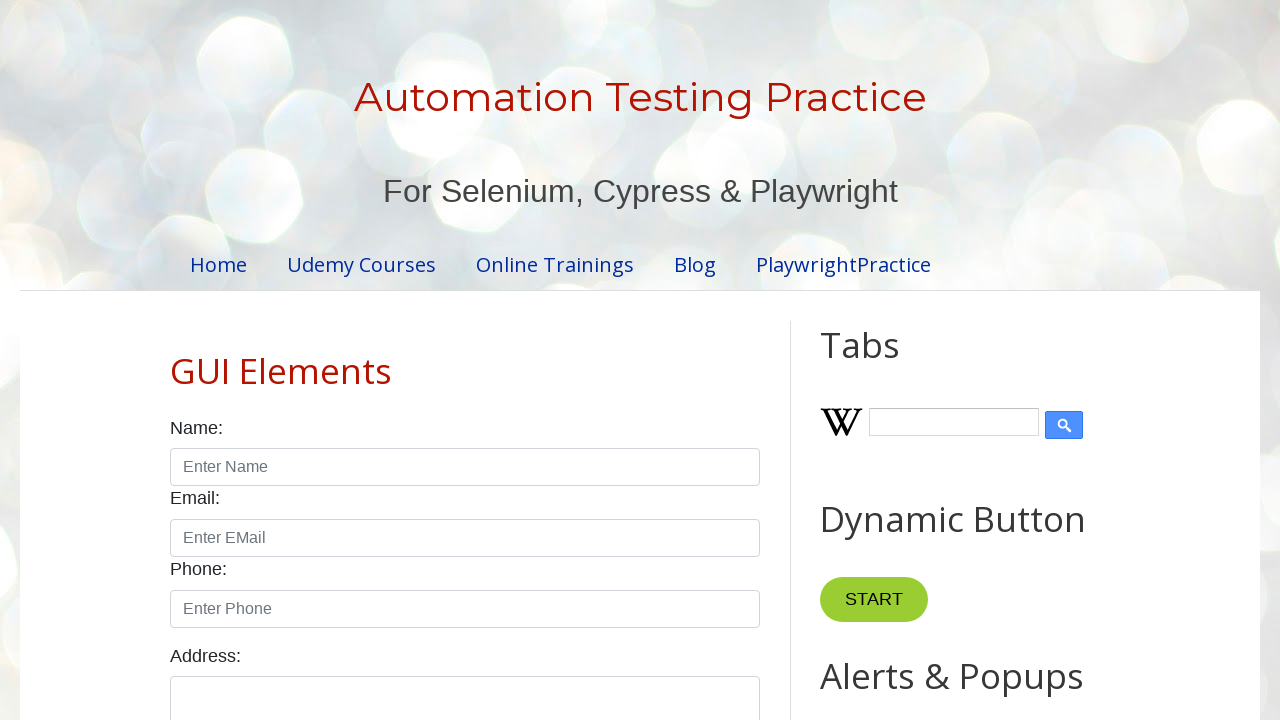

Located draggable element with id 'draggable'
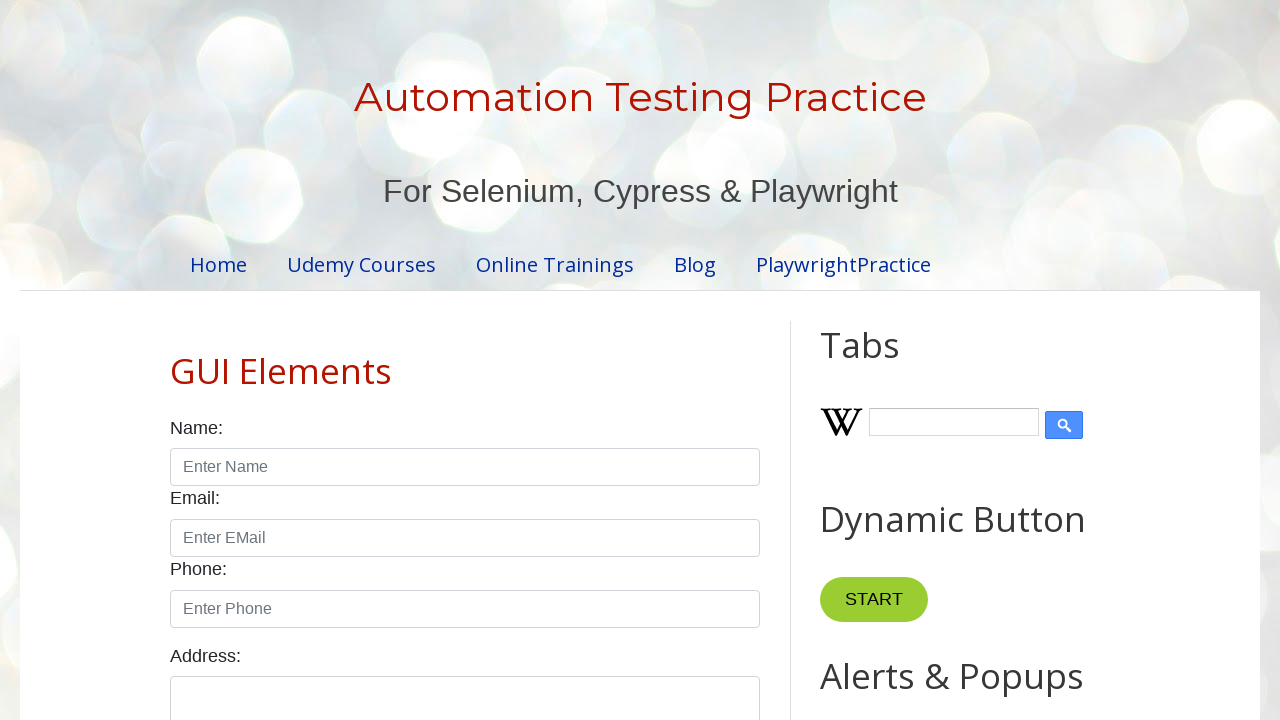

Located droppable element with id 'droppable'
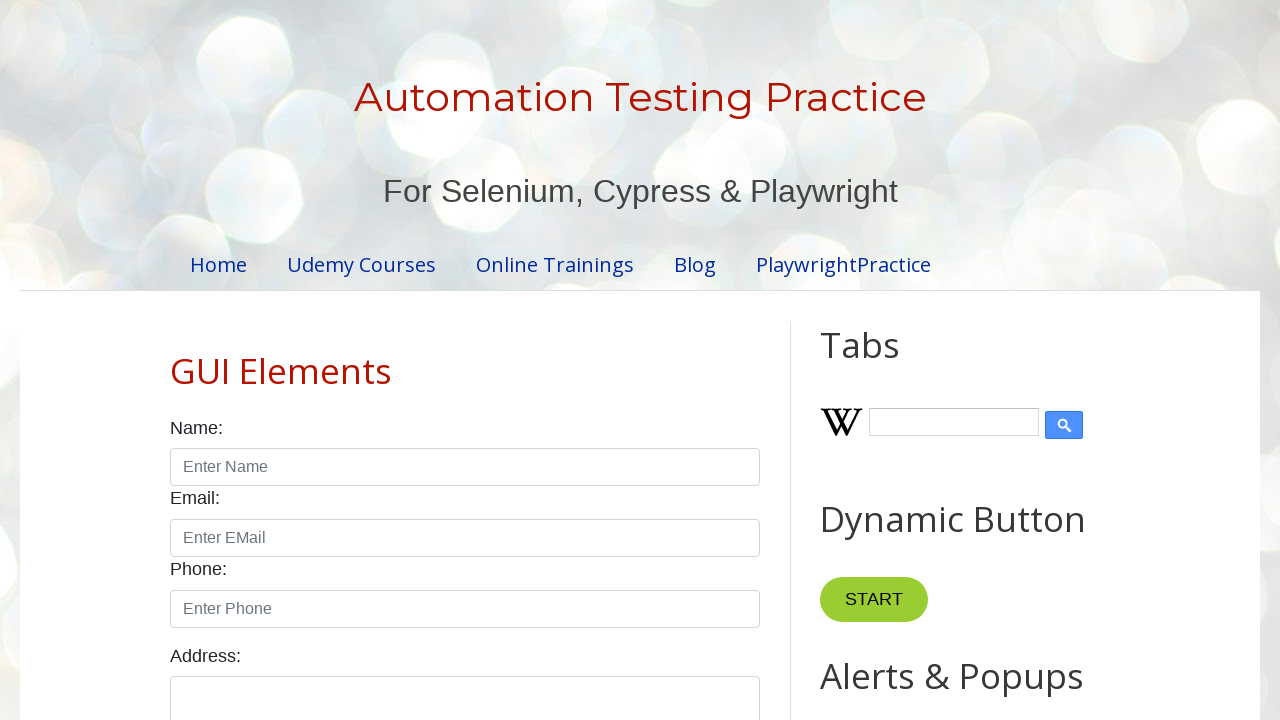

Dragged element from source to destination at (1015, 386)
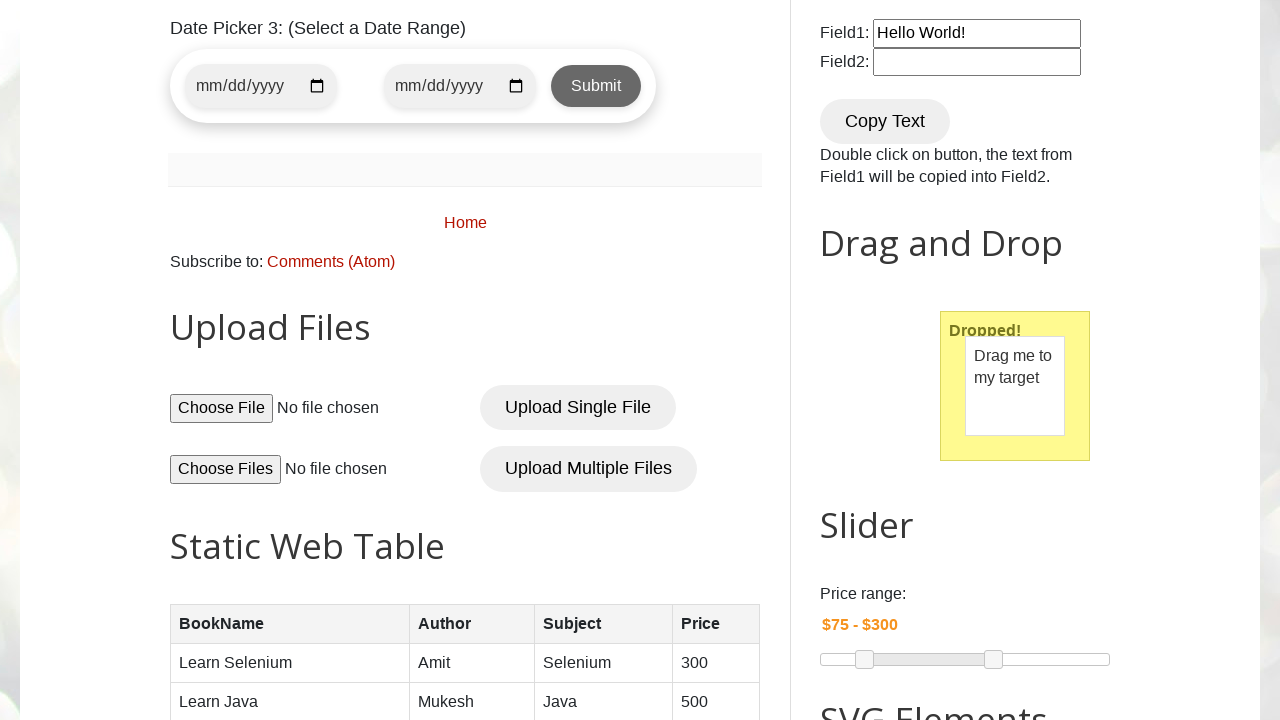

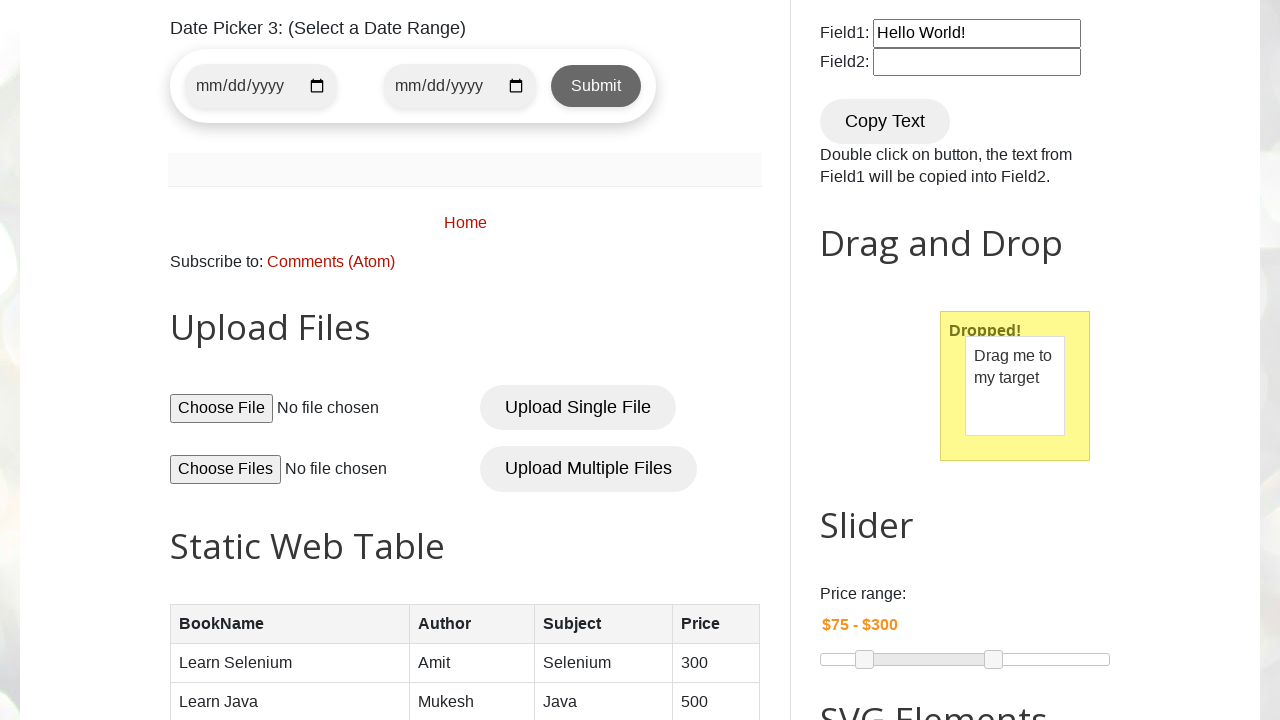